Navigates to Rahul Shetty Academy website and verifies the page loads by checking the page title is available.

Starting URL: https://rahulshettyacademy.com/

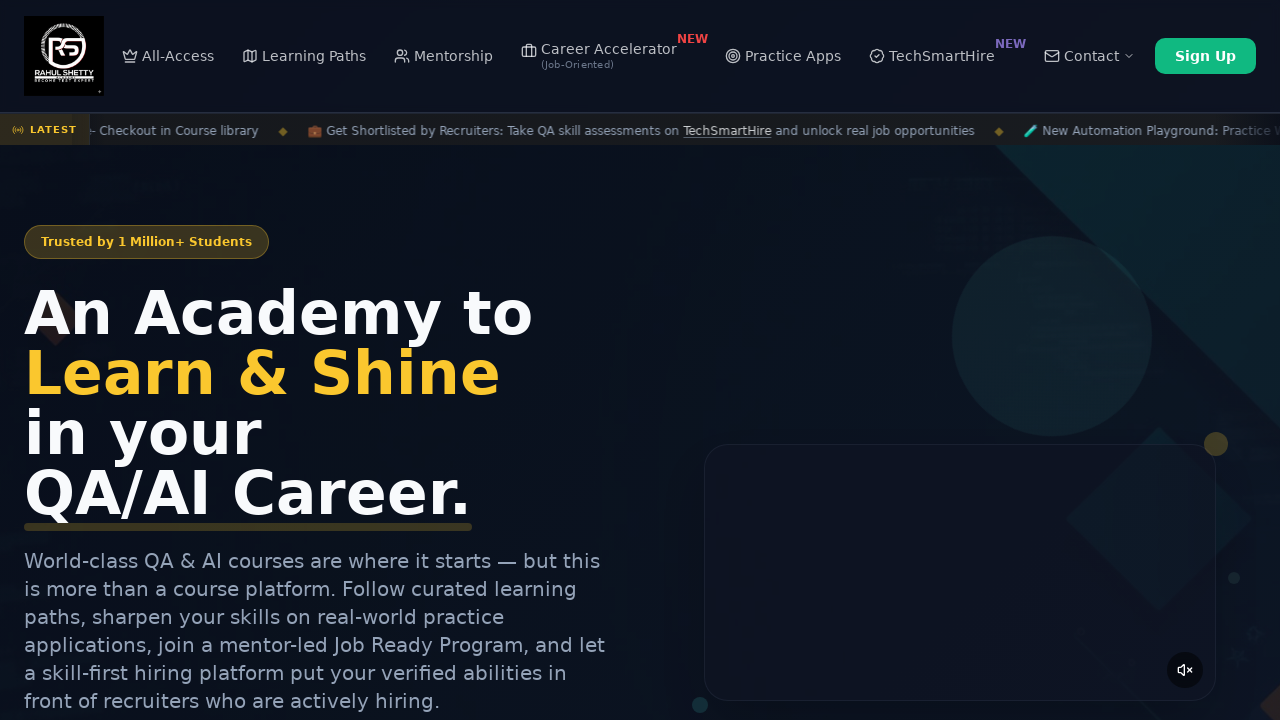

Waited for page to reach domcontentloaded state
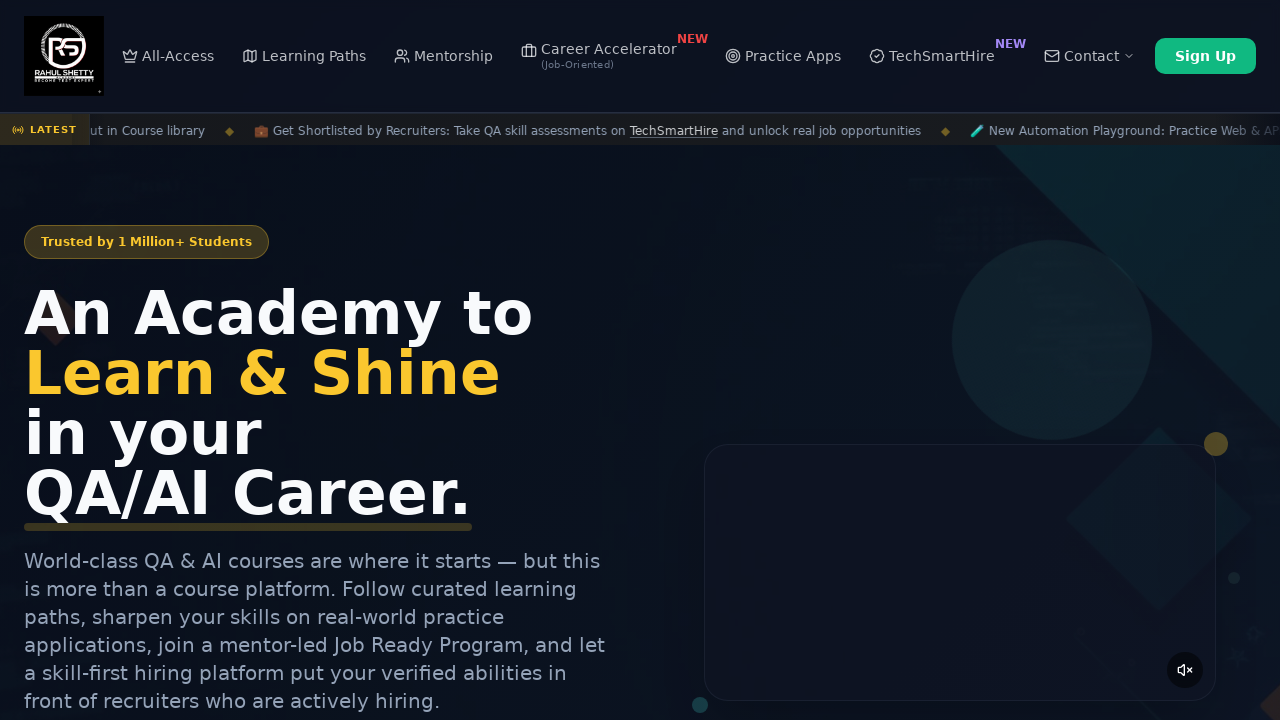

Retrieved page title
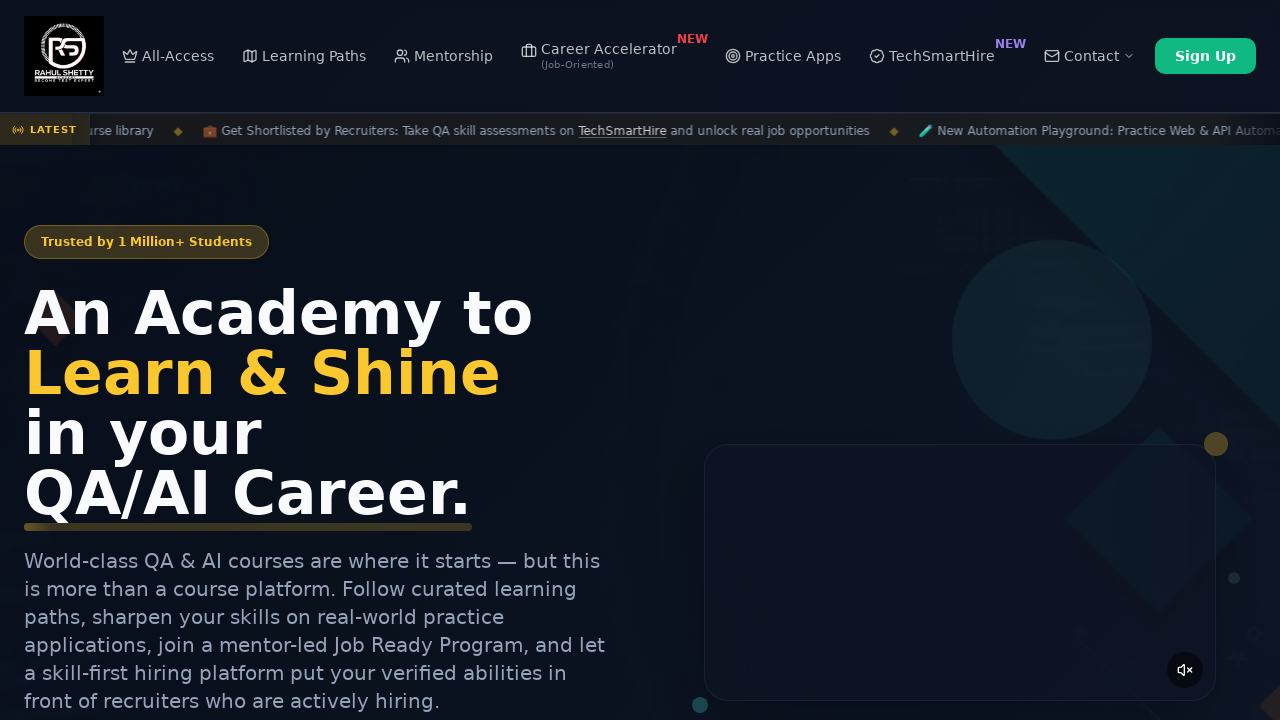

Verified page title is not empty
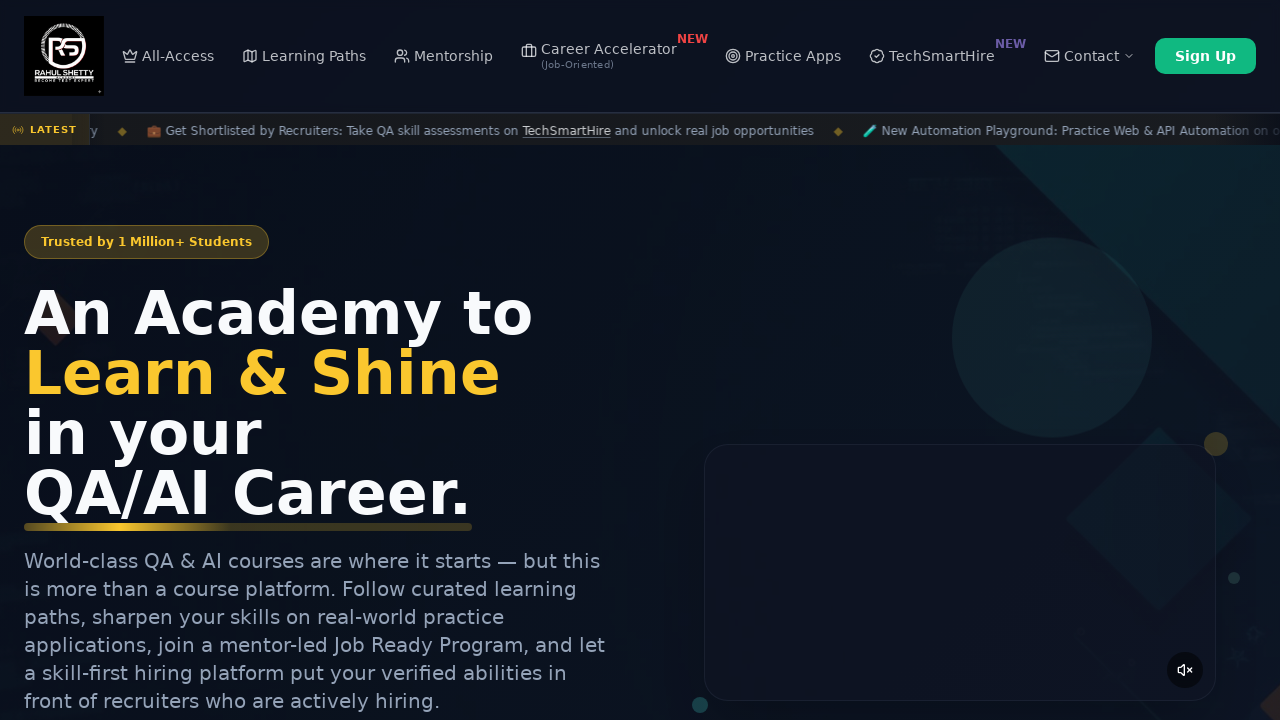

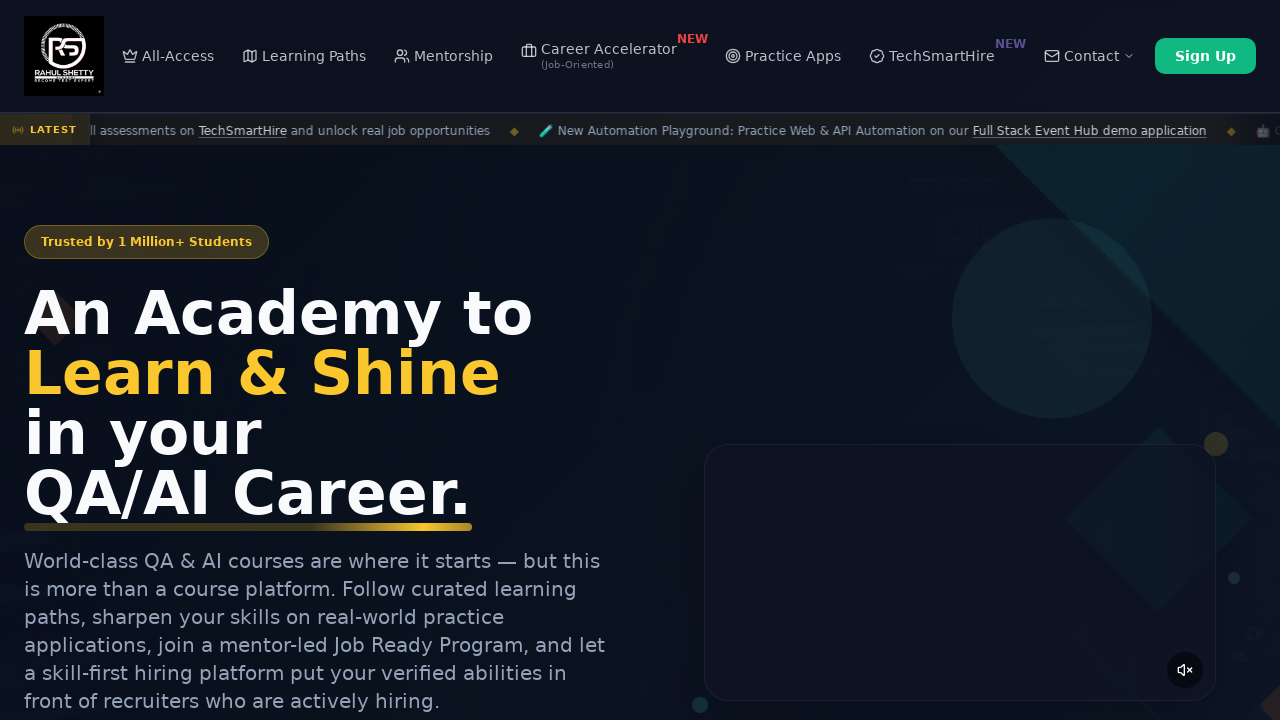